Tests handling a confirm dialog by clicking a button that triggers a confirm alert, accepting it, and verifying the result text

Starting URL: https://testautomationpractice.blogspot.com/

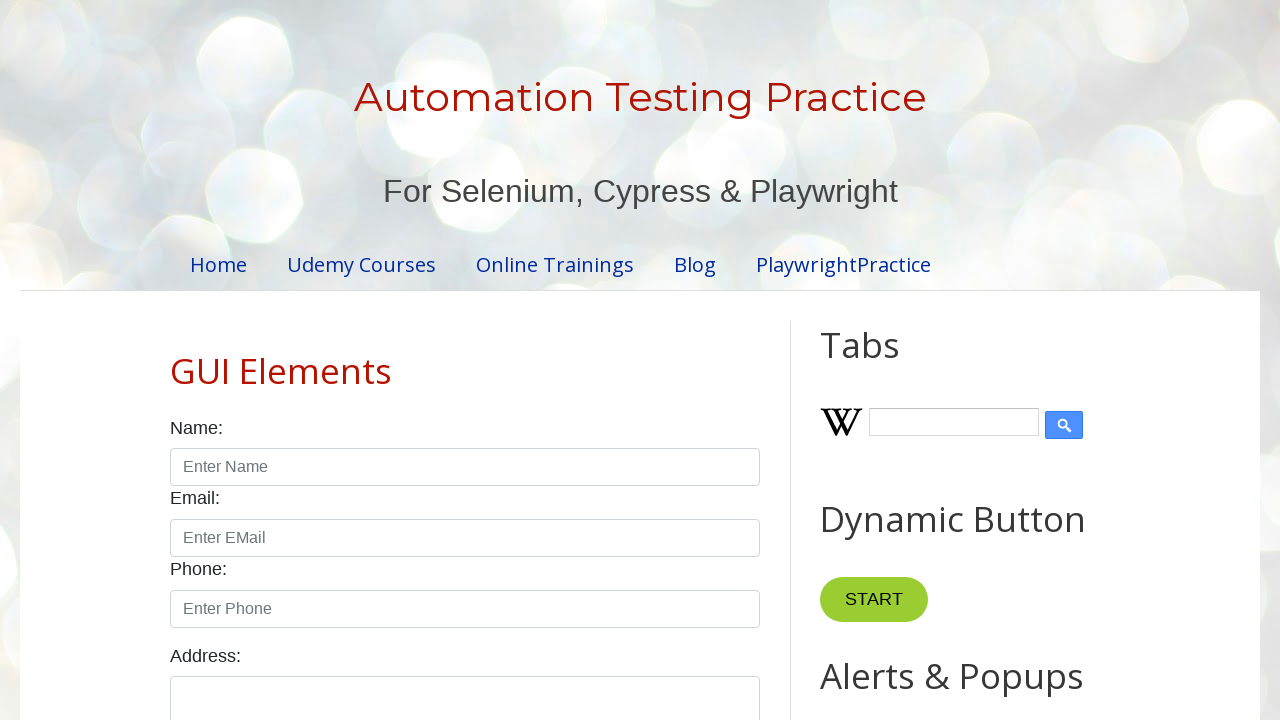

Confirm dialog accepted
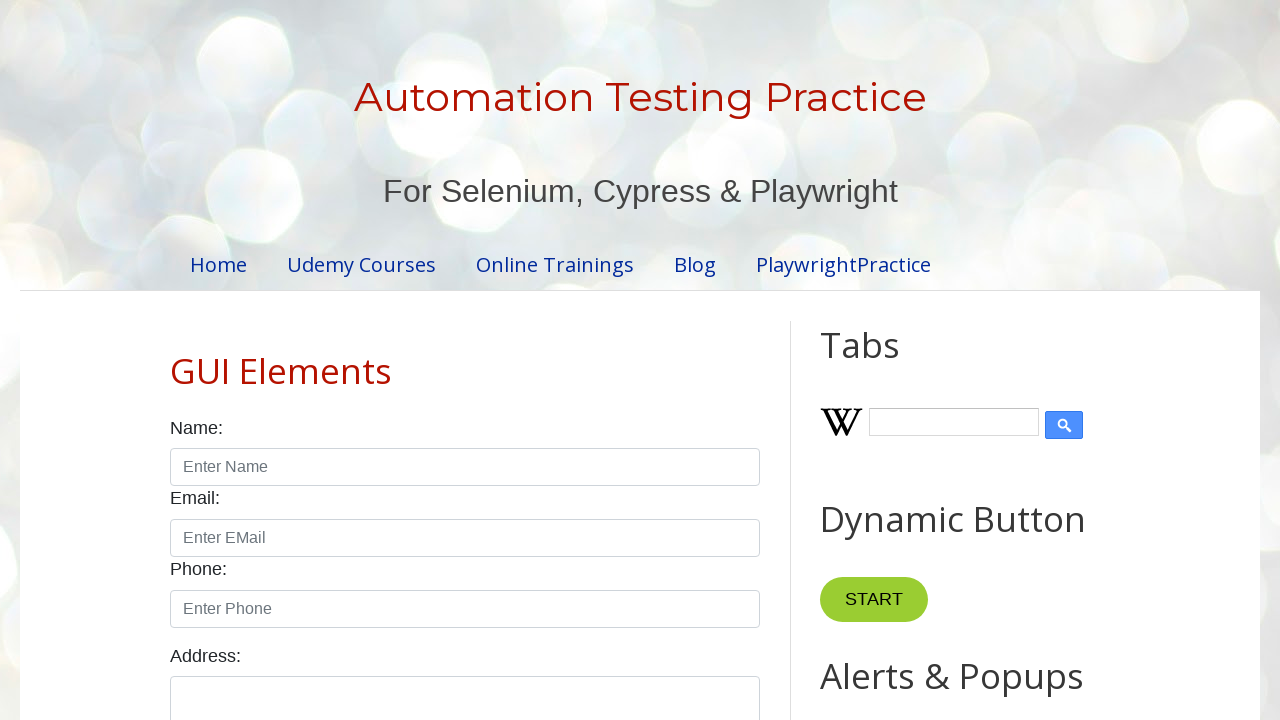

Clicked confirm button to trigger confirm dialog at (912, 360) on #confirmBtn
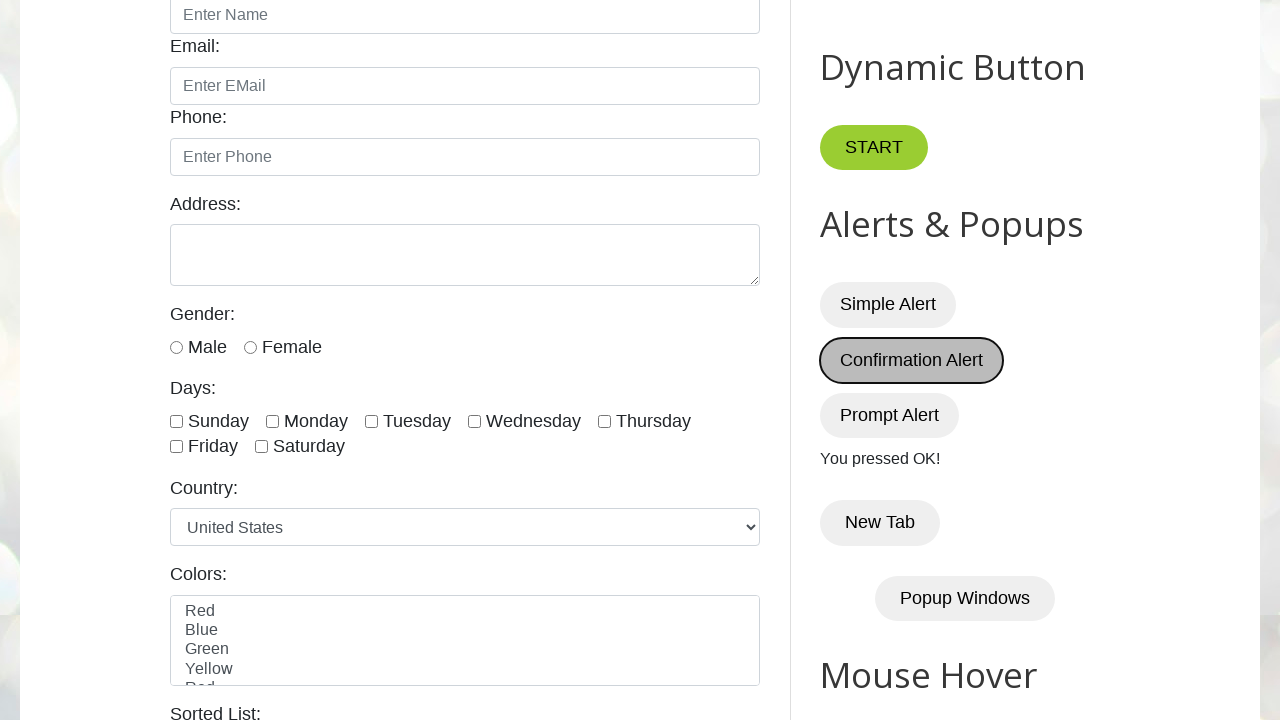

Result text element loaded
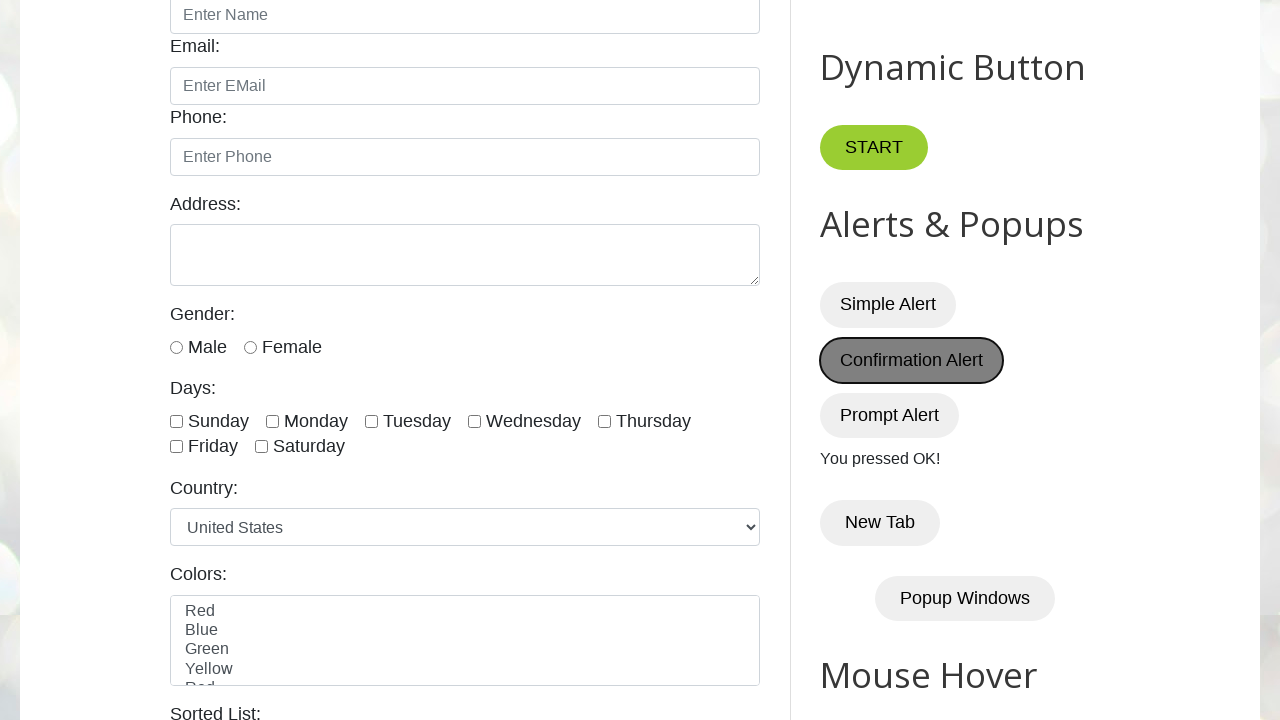

Verified result text shows 'You pressed OK!'
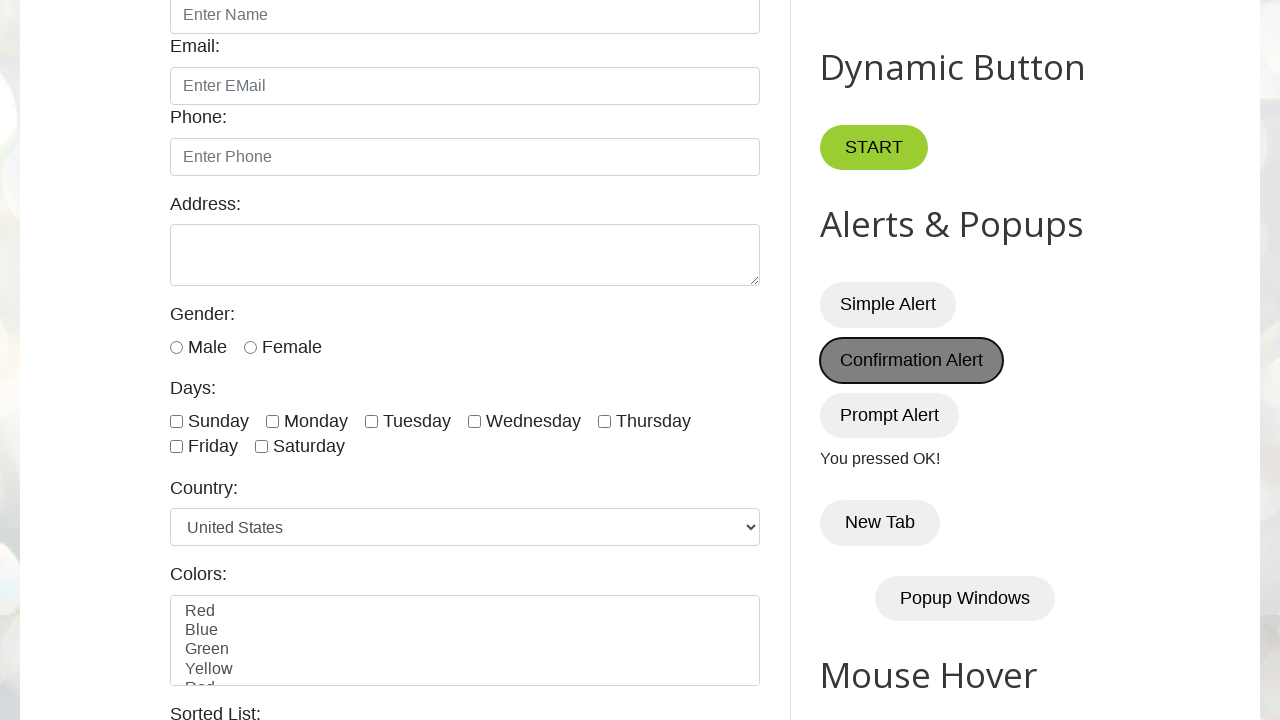

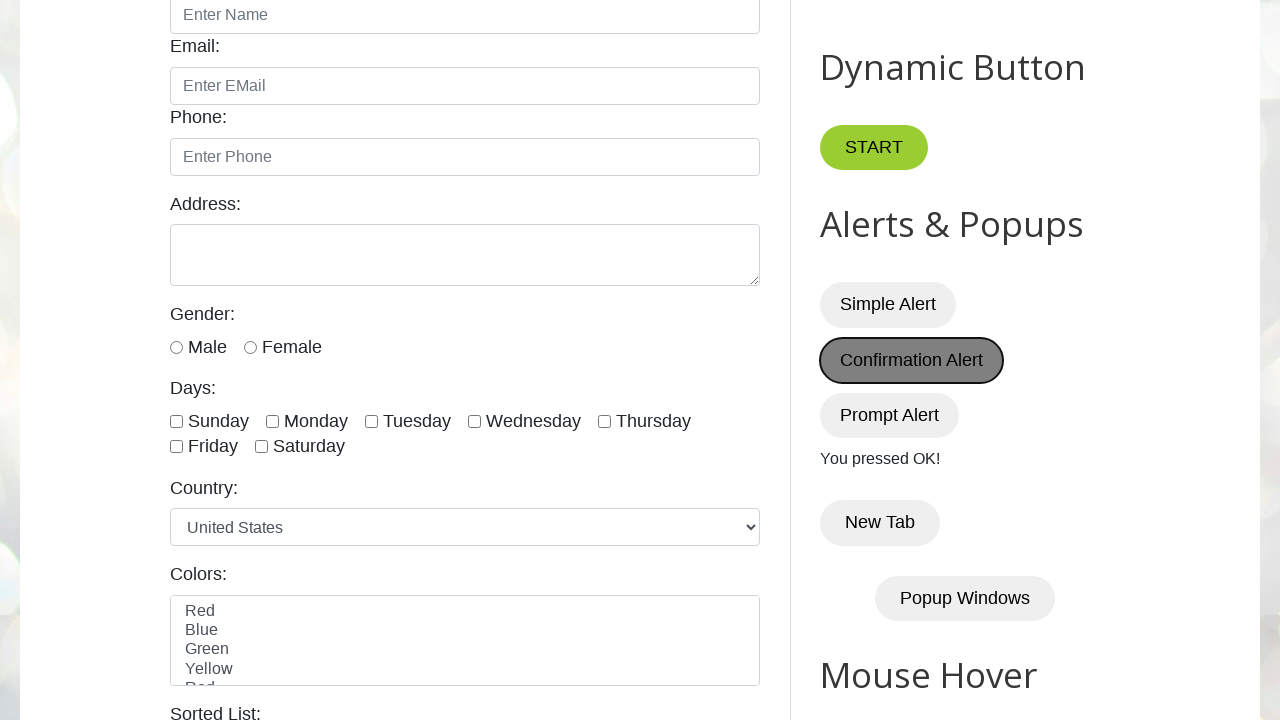